Tests drag and drop functionality by dragging colored circles to a target area using both mouse actions and Playwright's dragTo method

Starting URL: https://practice.expandtesting.com/drag-and-drop-circles

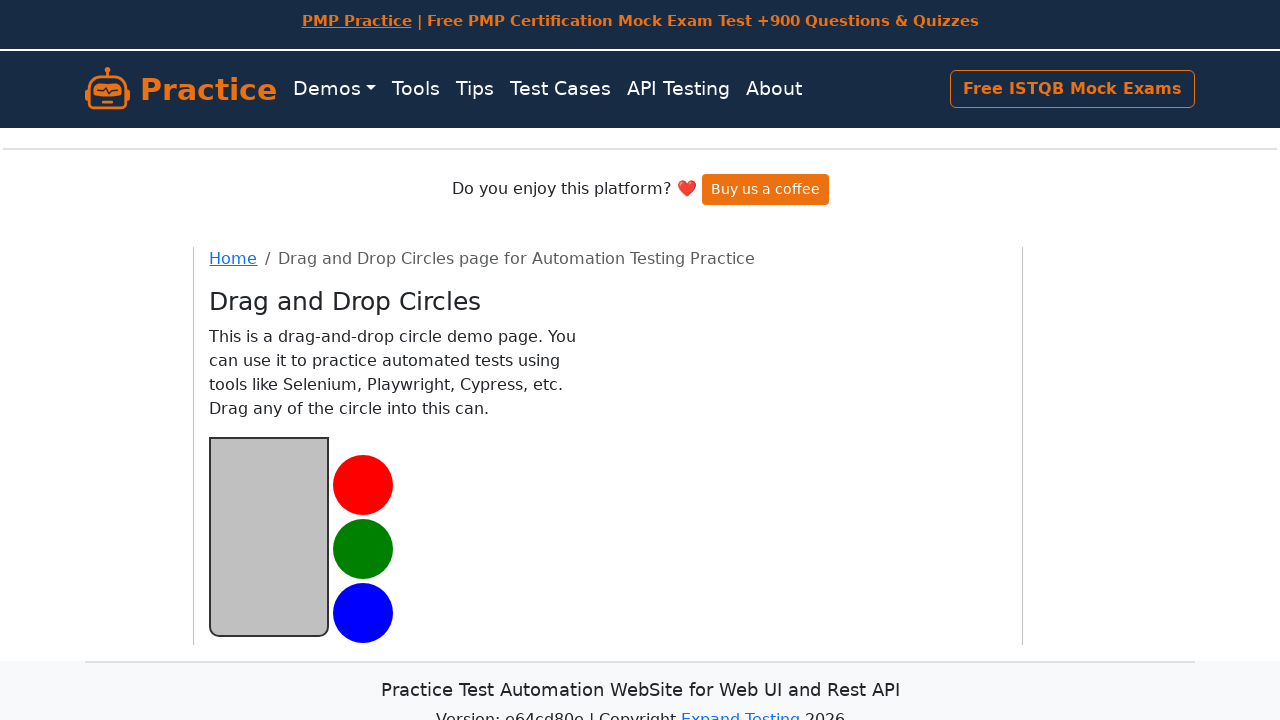

Hovered over red circle at (363, 484) on .red
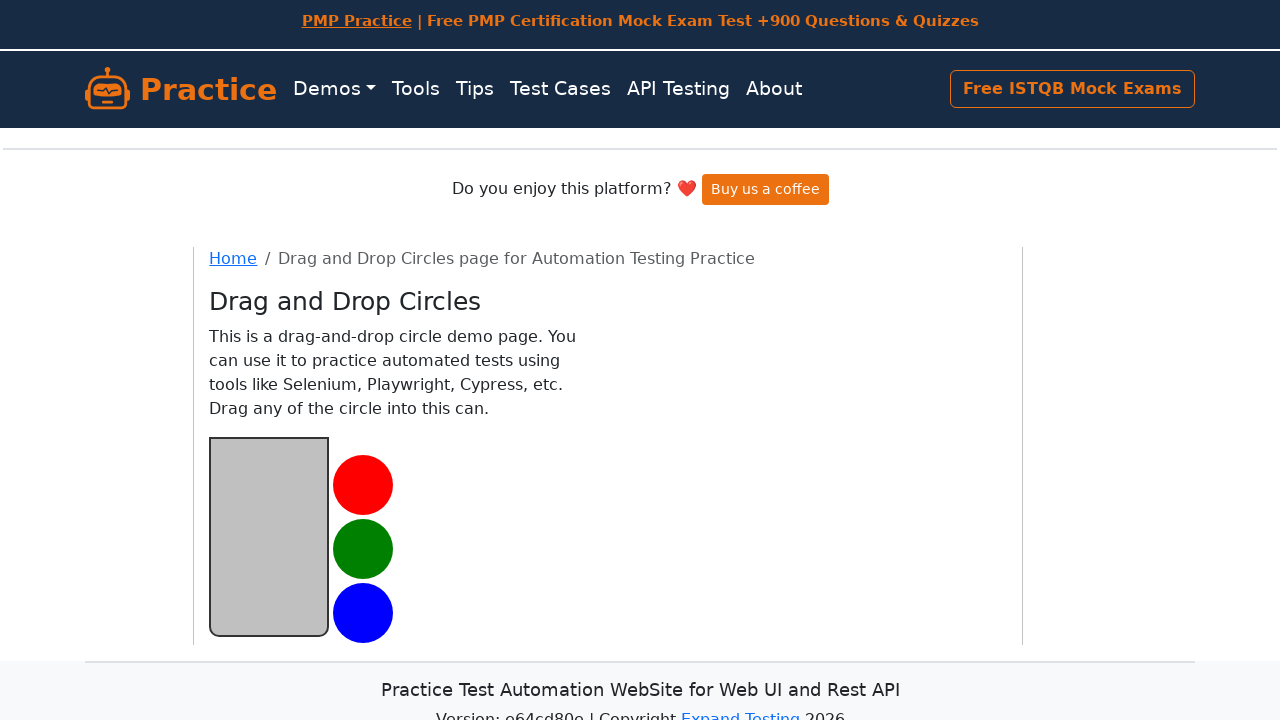

Pressed mouse button down on red circle at (363, 484)
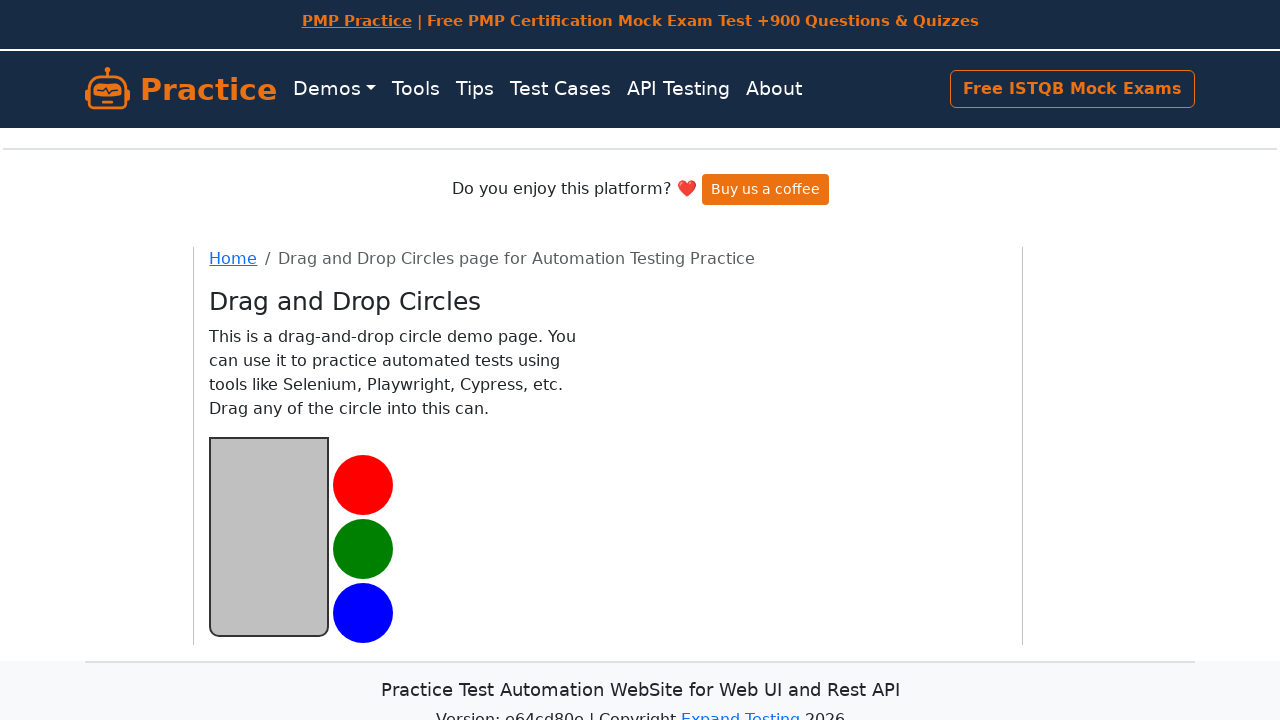

Moved mouse to target area at (269, 536) on #target
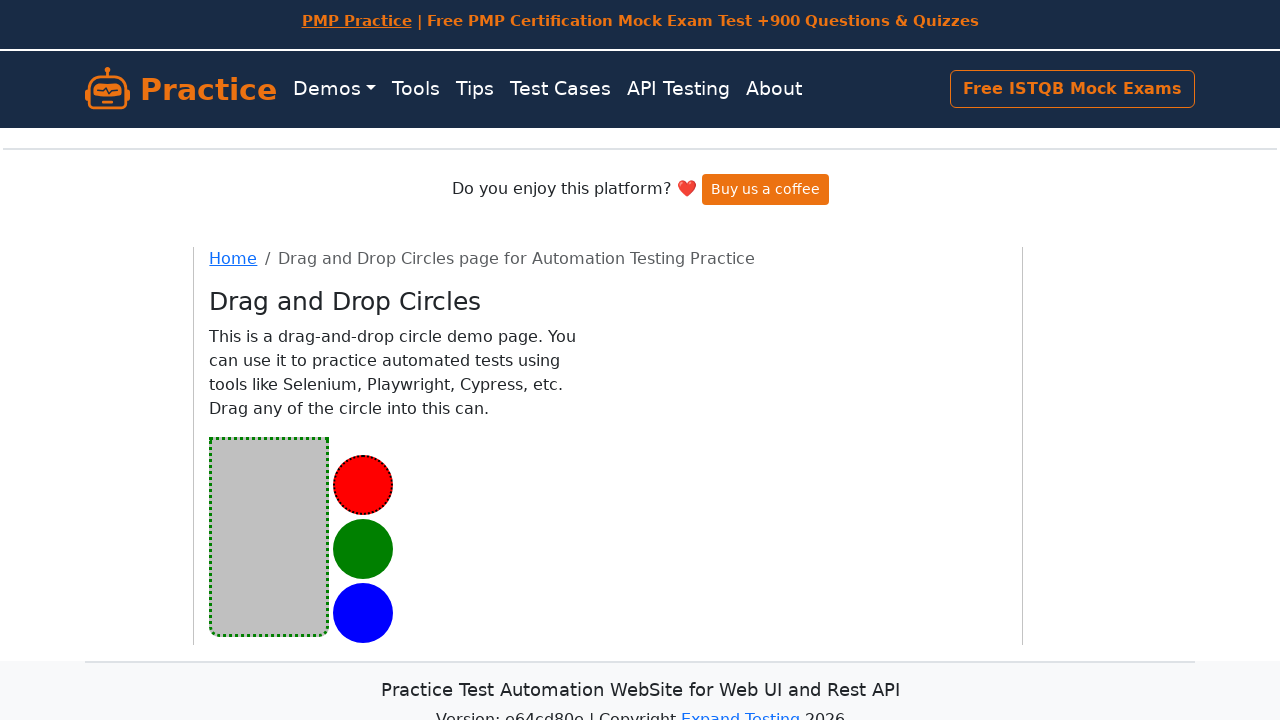

Released mouse button to drop red circle on target at (269, 536)
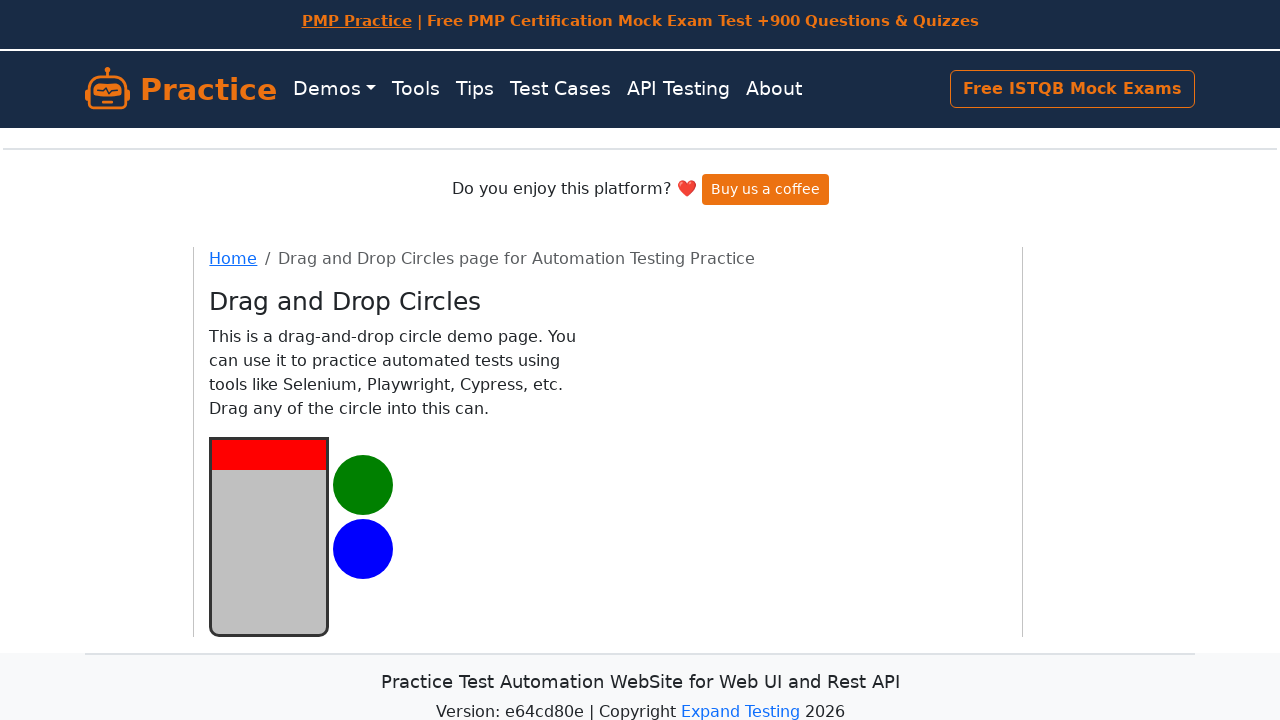

Dragged green circle to target area using dragTo method at (269, 536)
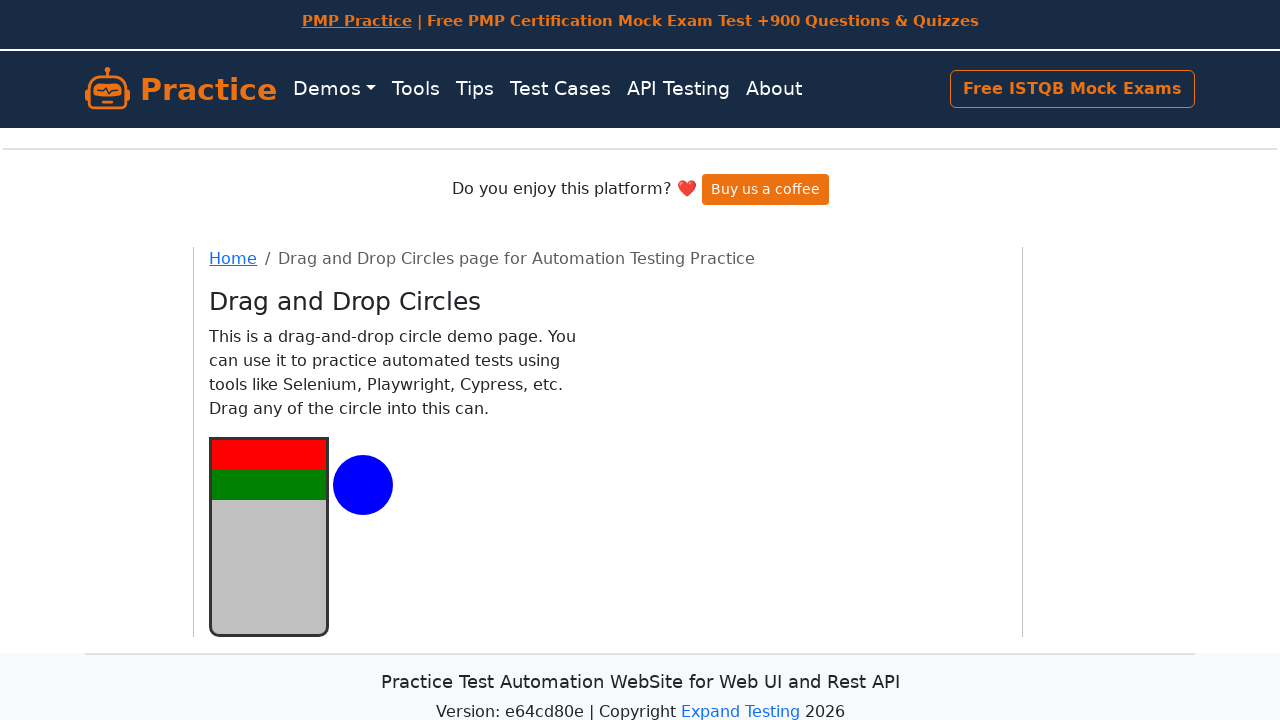

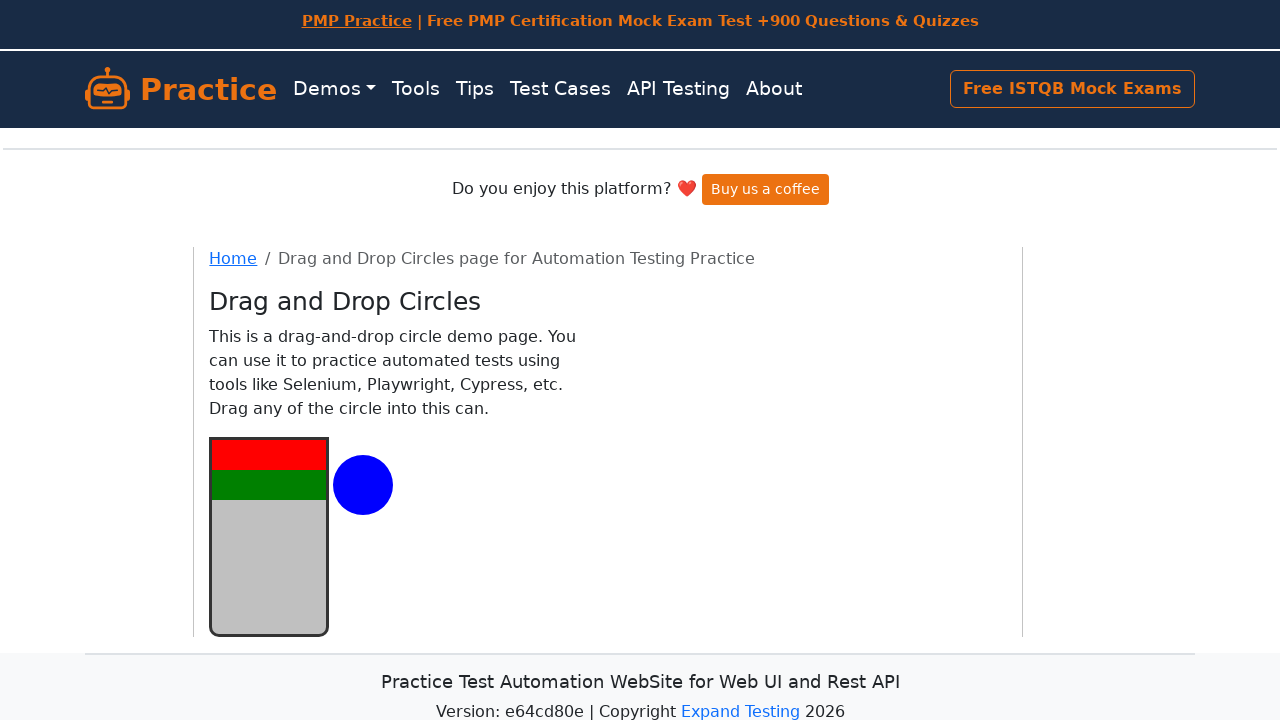